Navigates to product listing page and verifies that product names and prices are displayed

Starting URL: https://iotvega.com/product

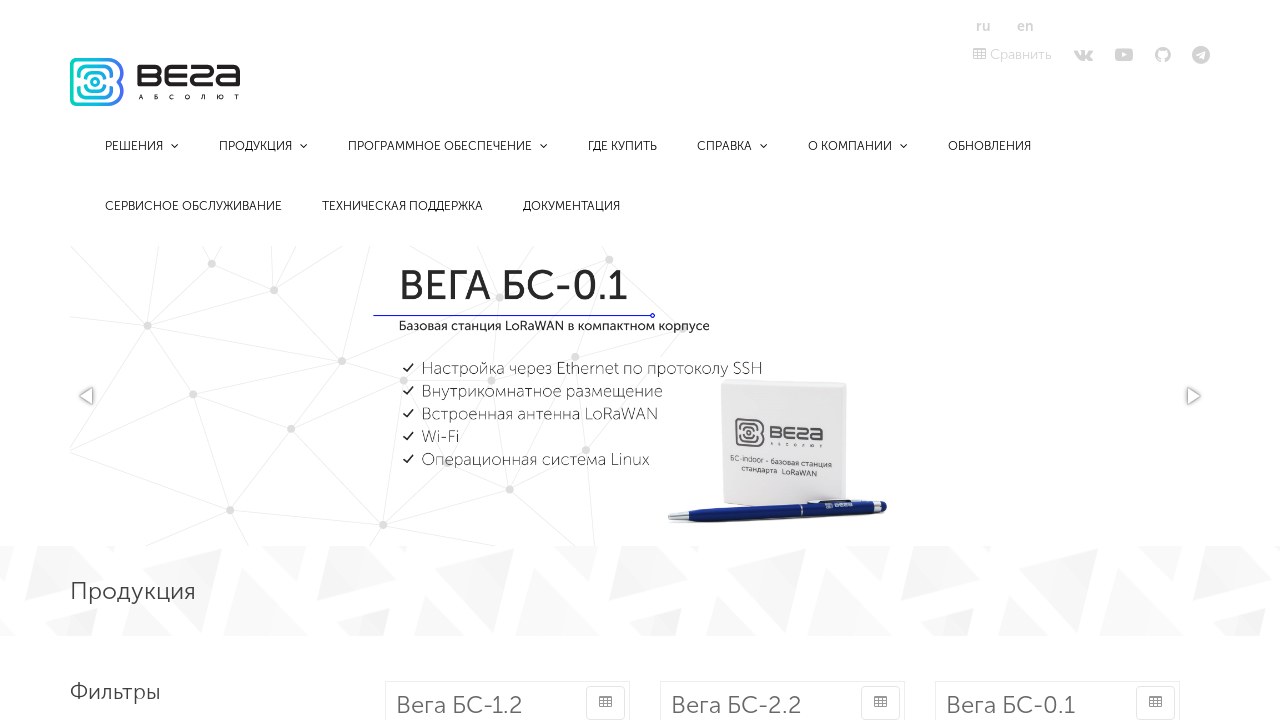

Navigated to product listing page at https://iotvega.com/product
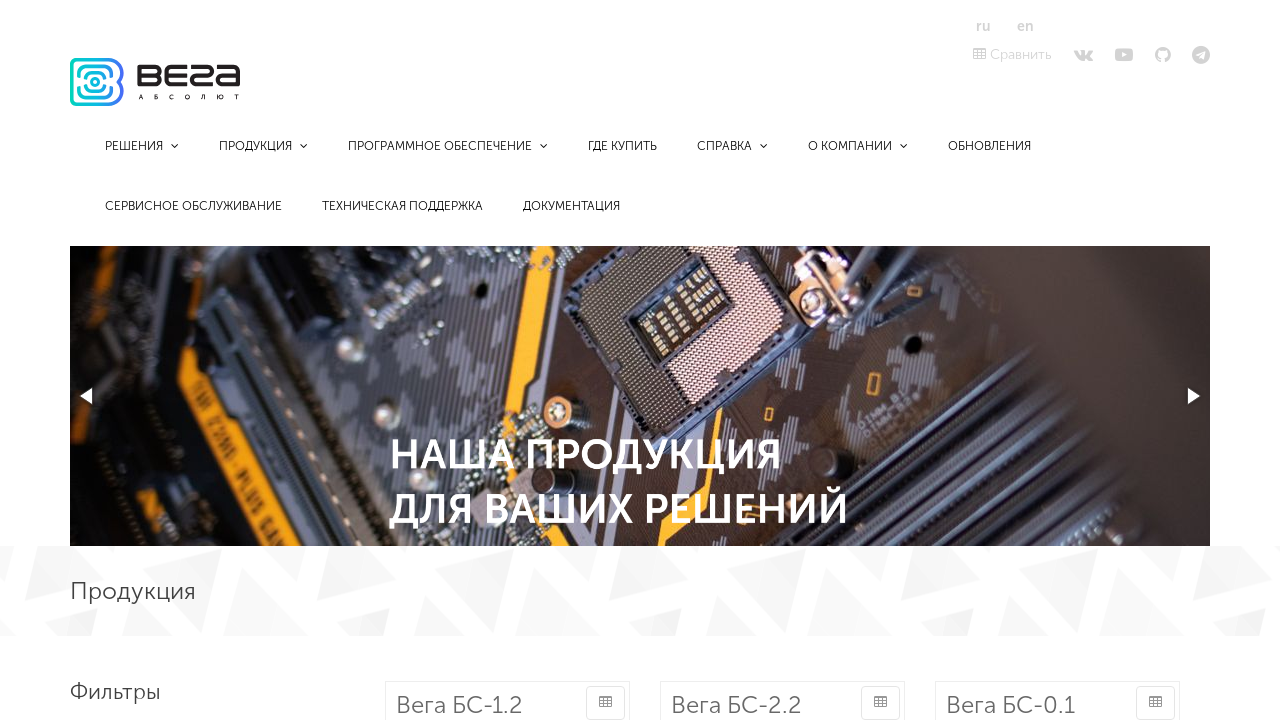

Product names loaded on the page
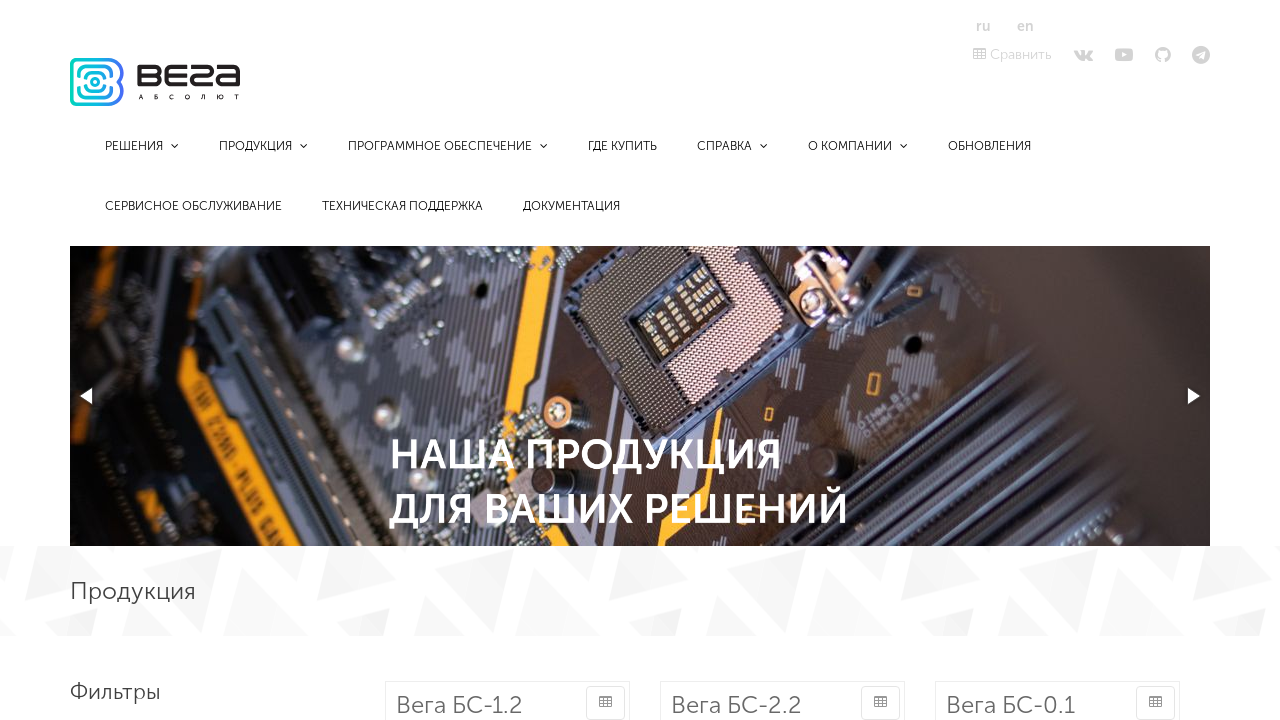

Product prices loaded on the page
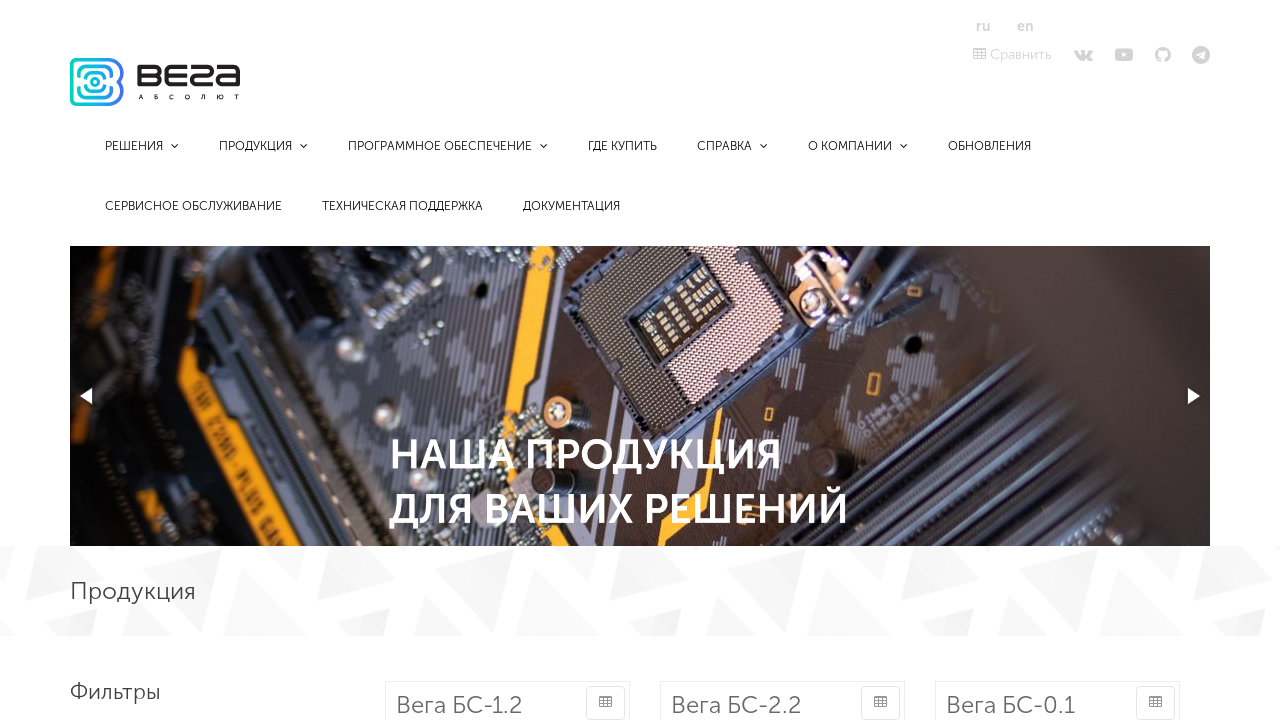

Verified that product names are displayed
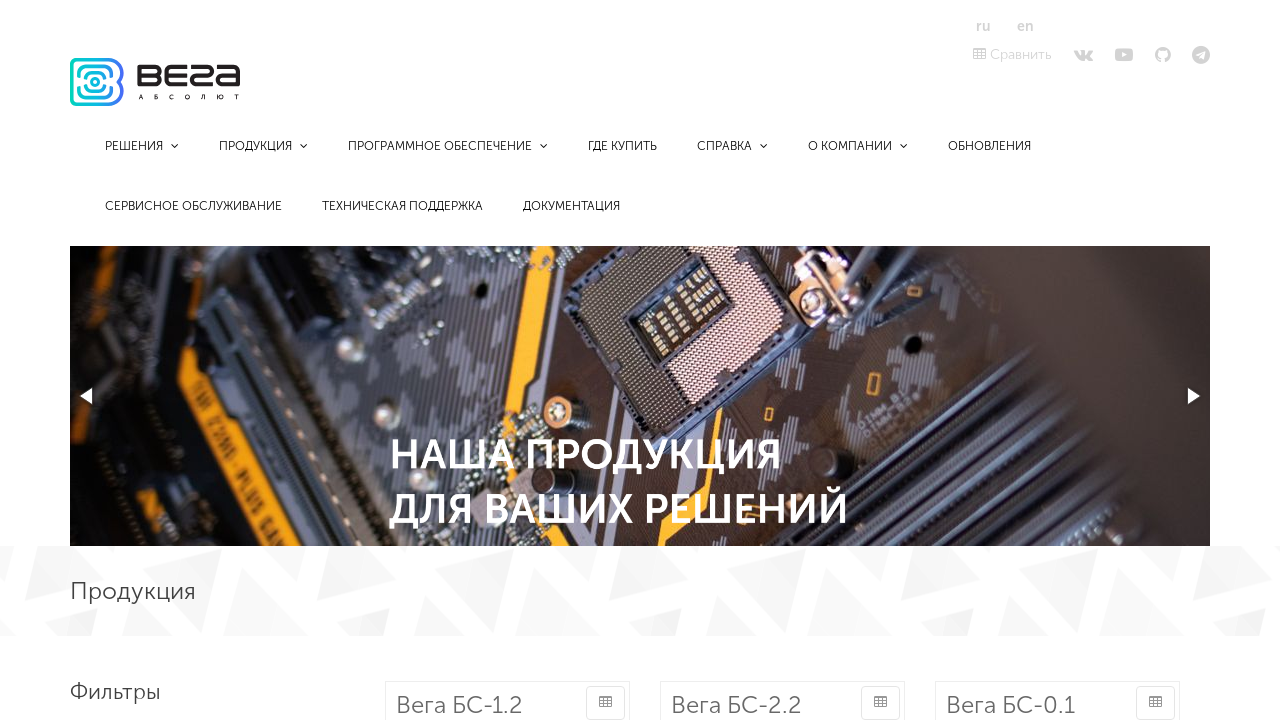

Verified that product prices are displayed
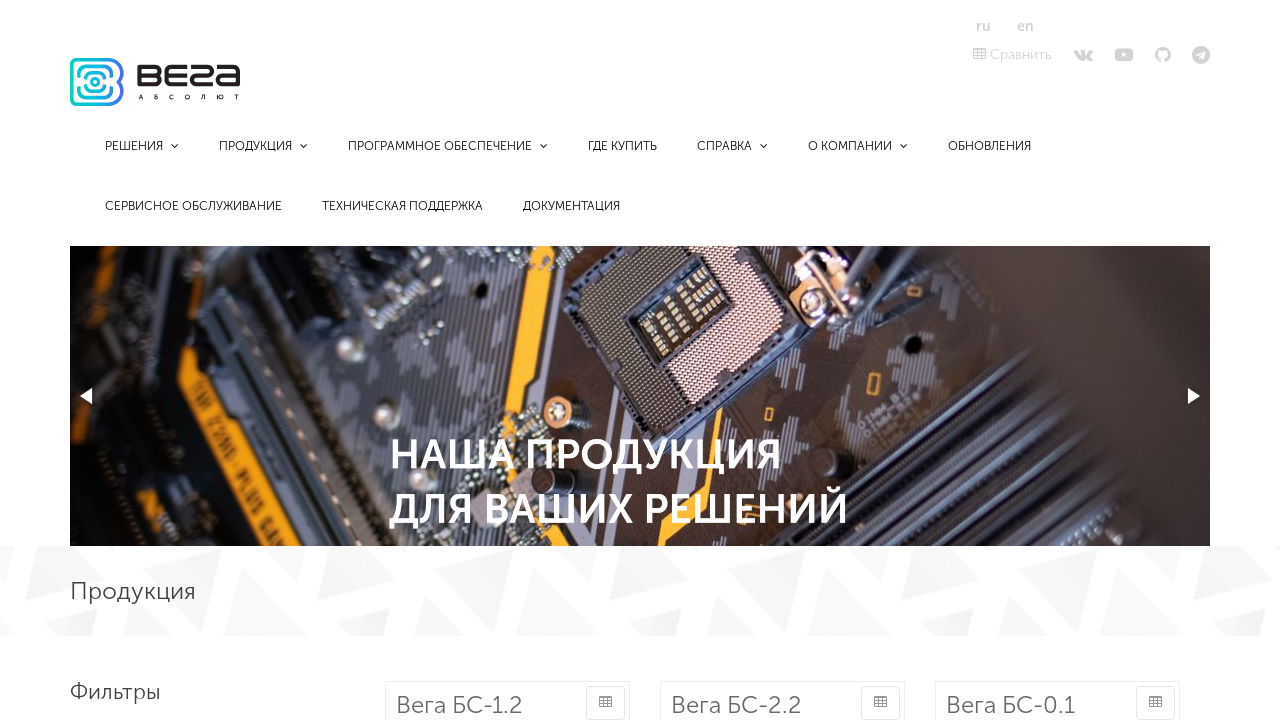

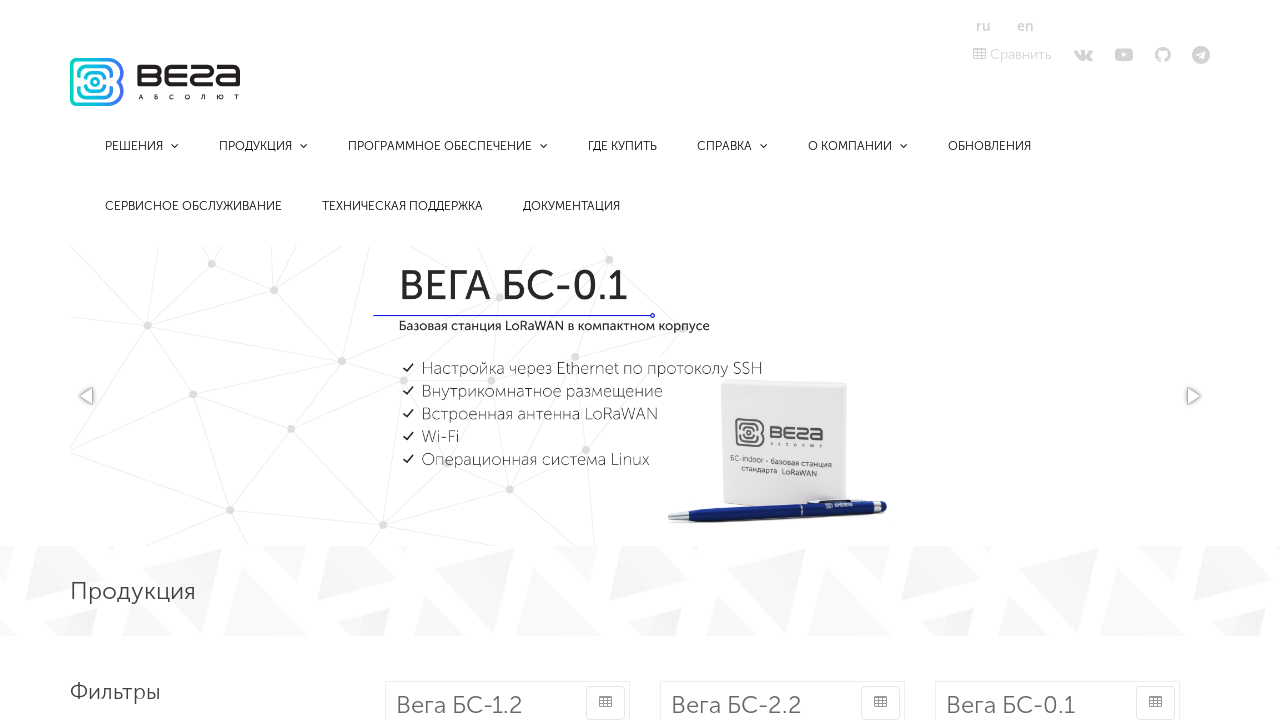